Tests checkbox functionality by verifying initial states and toggling checkboxes to confirm they change state correctly

Starting URL: http://the-internet.herokuapp.com/checkboxes

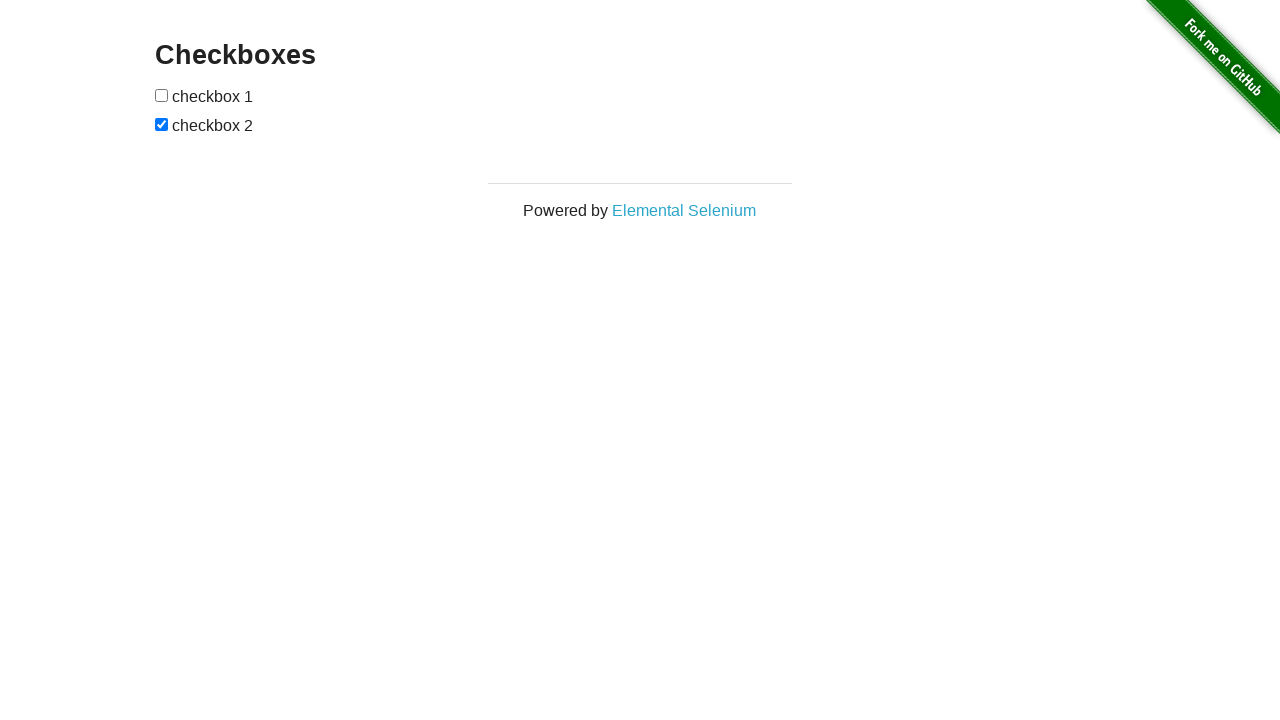

Located first checkbox element
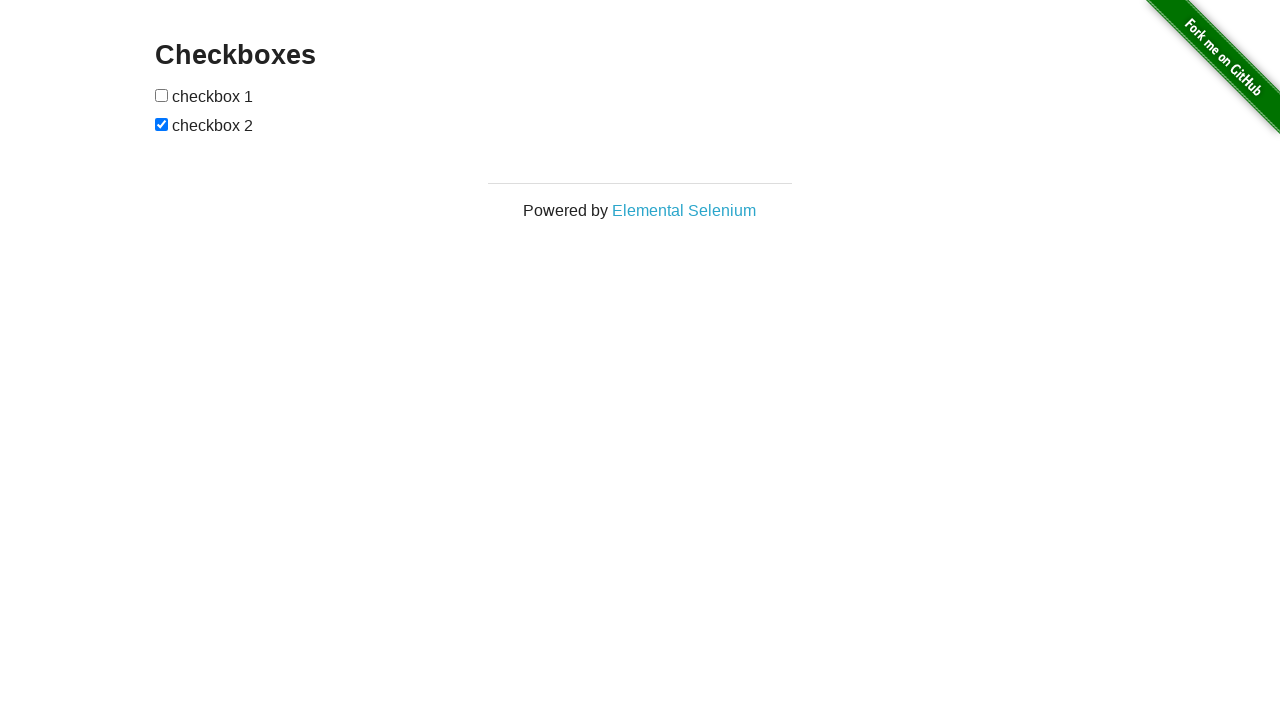

Verified first checkbox is initially unchecked
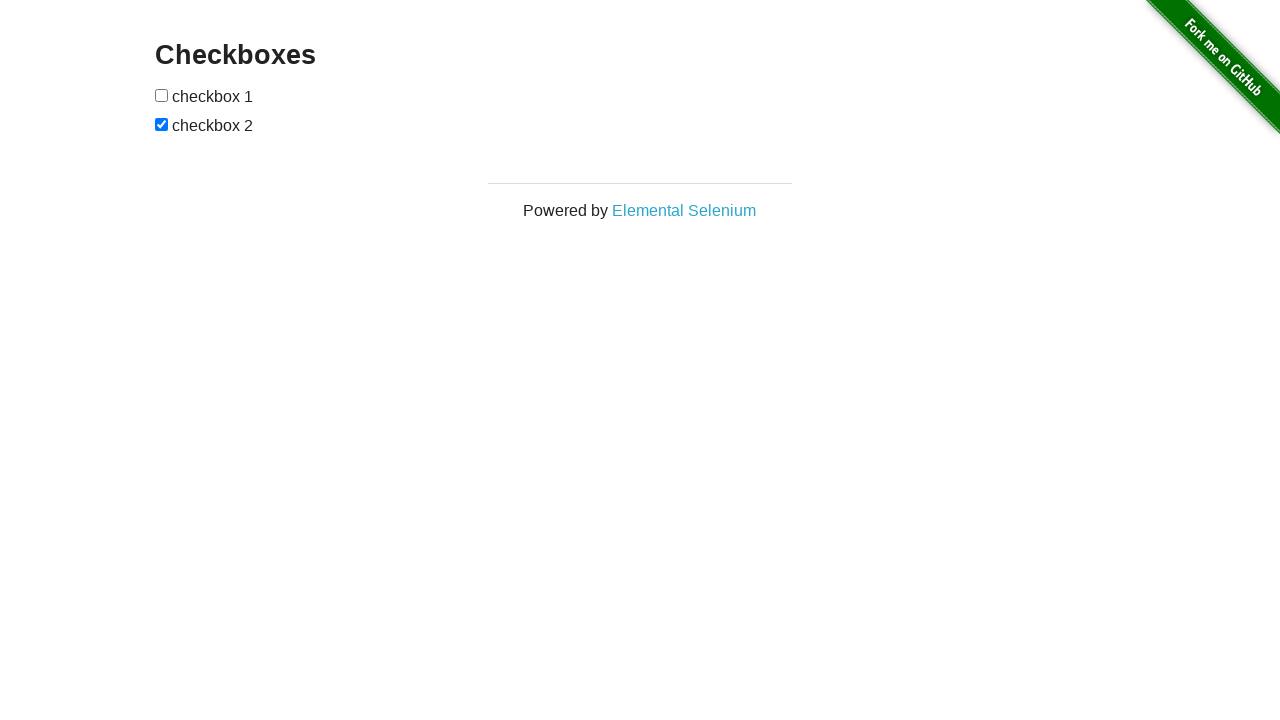

Clicked first checkbox to toggle it at (162, 95) on input:nth-child(1)
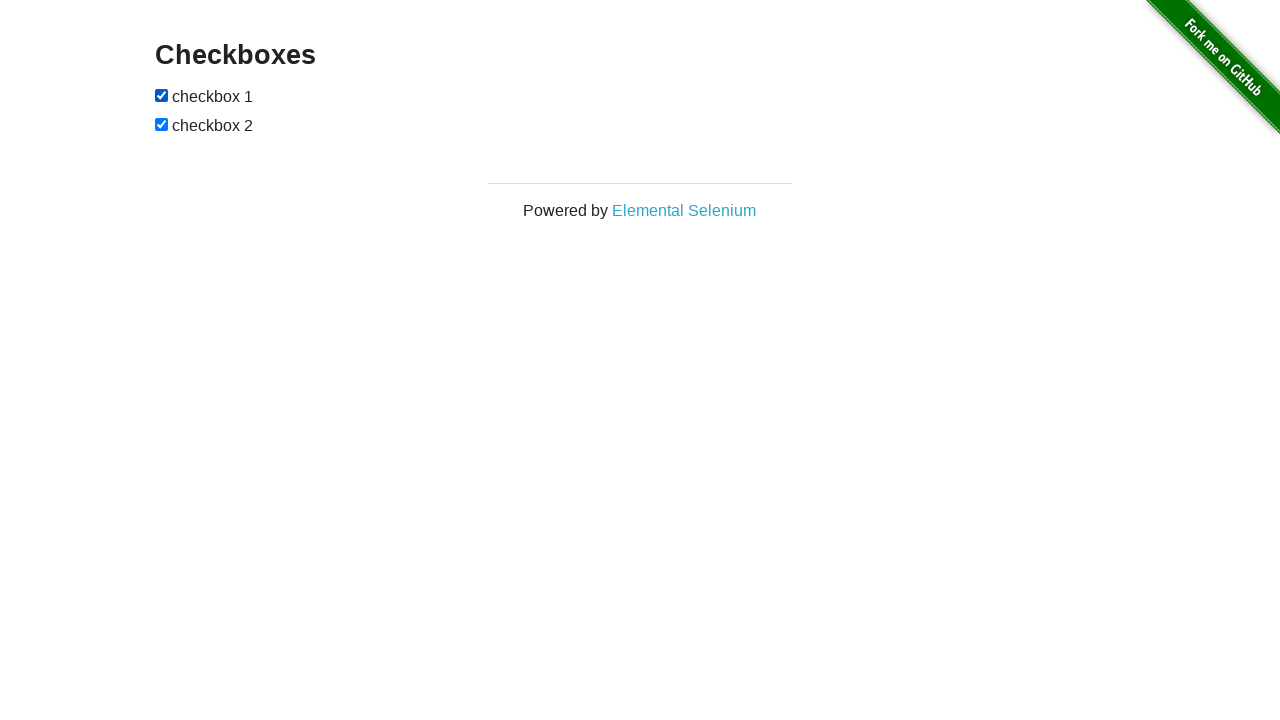

Verified first checkbox is now checked
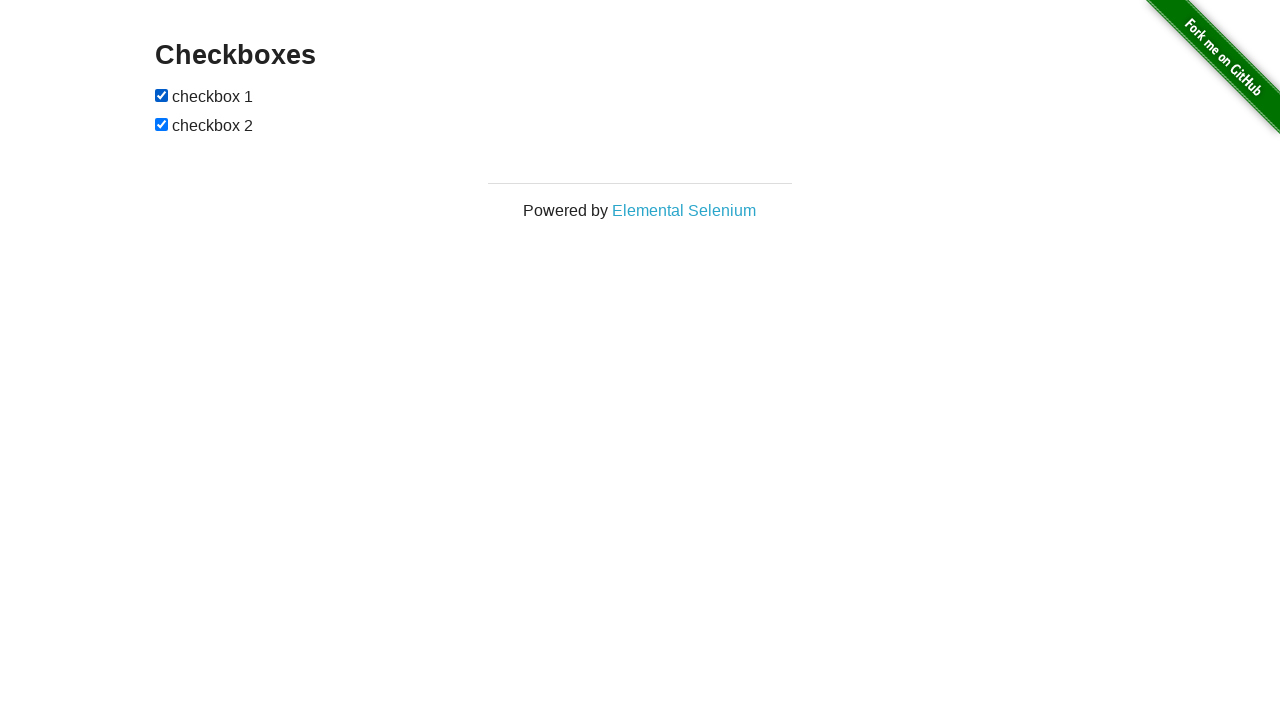

Located second checkbox element
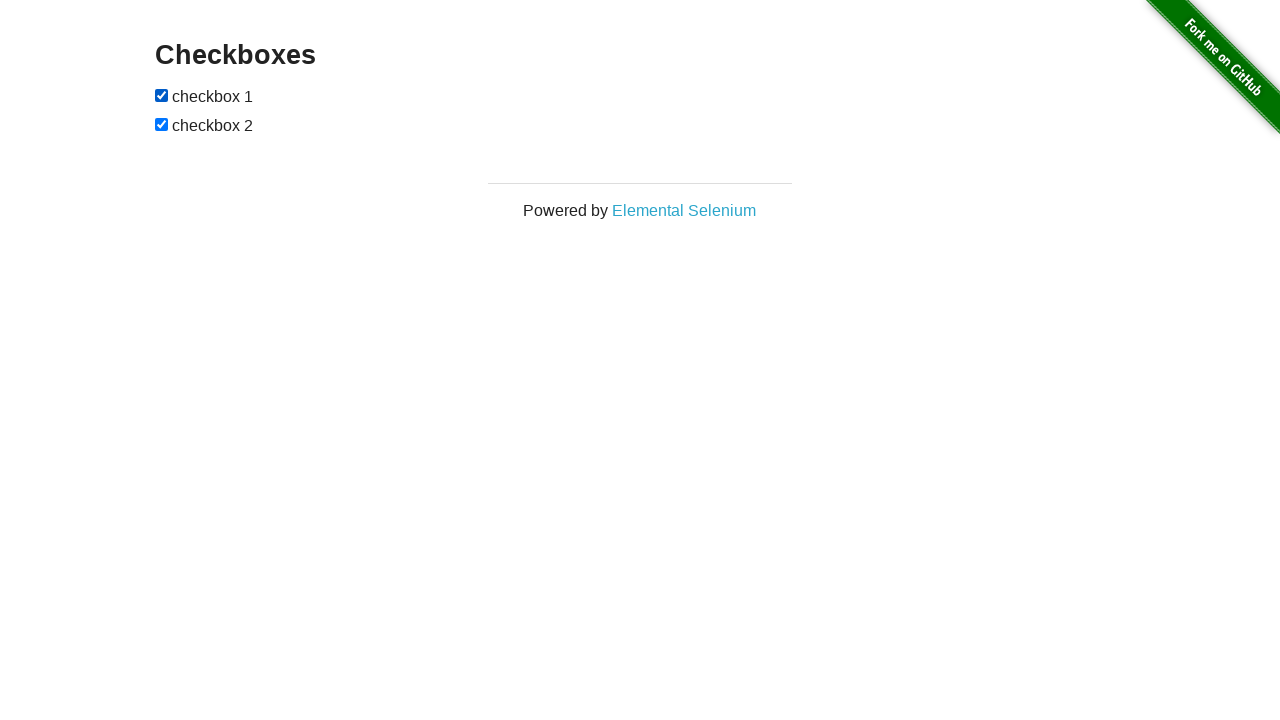

Verified second checkbox is initially checked
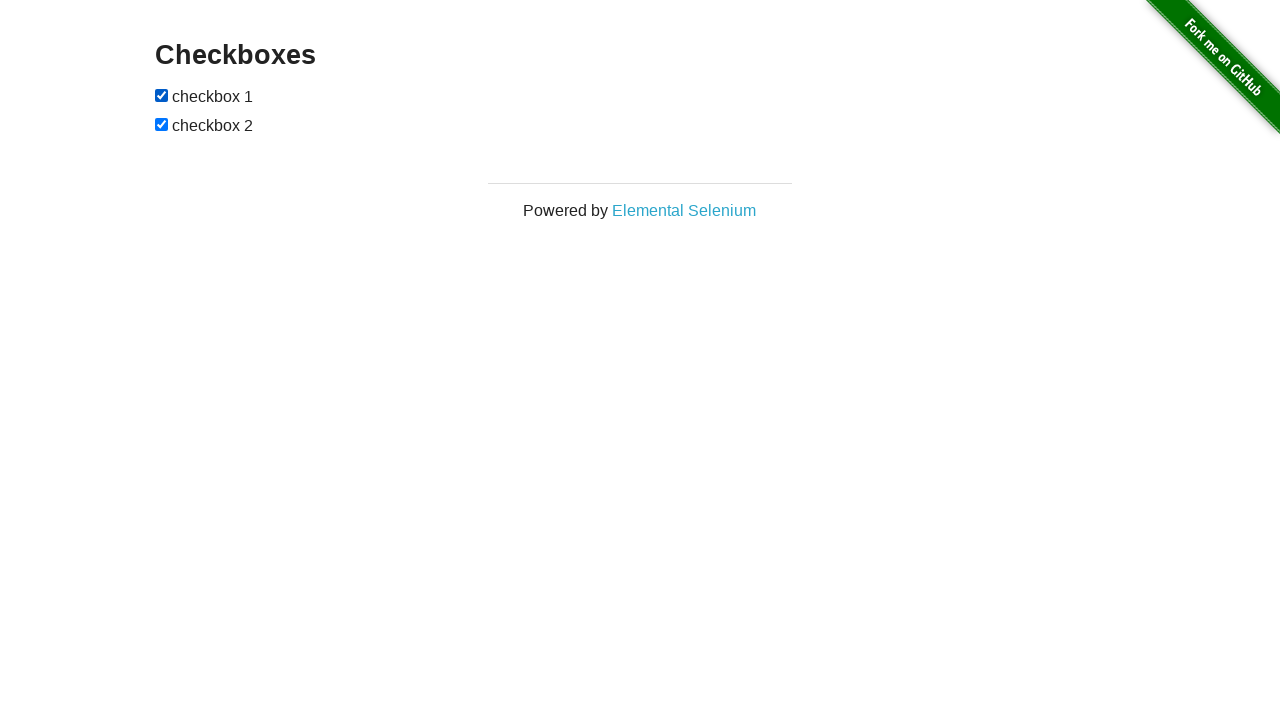

Clicked second checkbox to toggle it at (162, 124) on body > div:nth-child(2) > div:nth-child(2) > div:nth-child(1) > form:nth-child(2
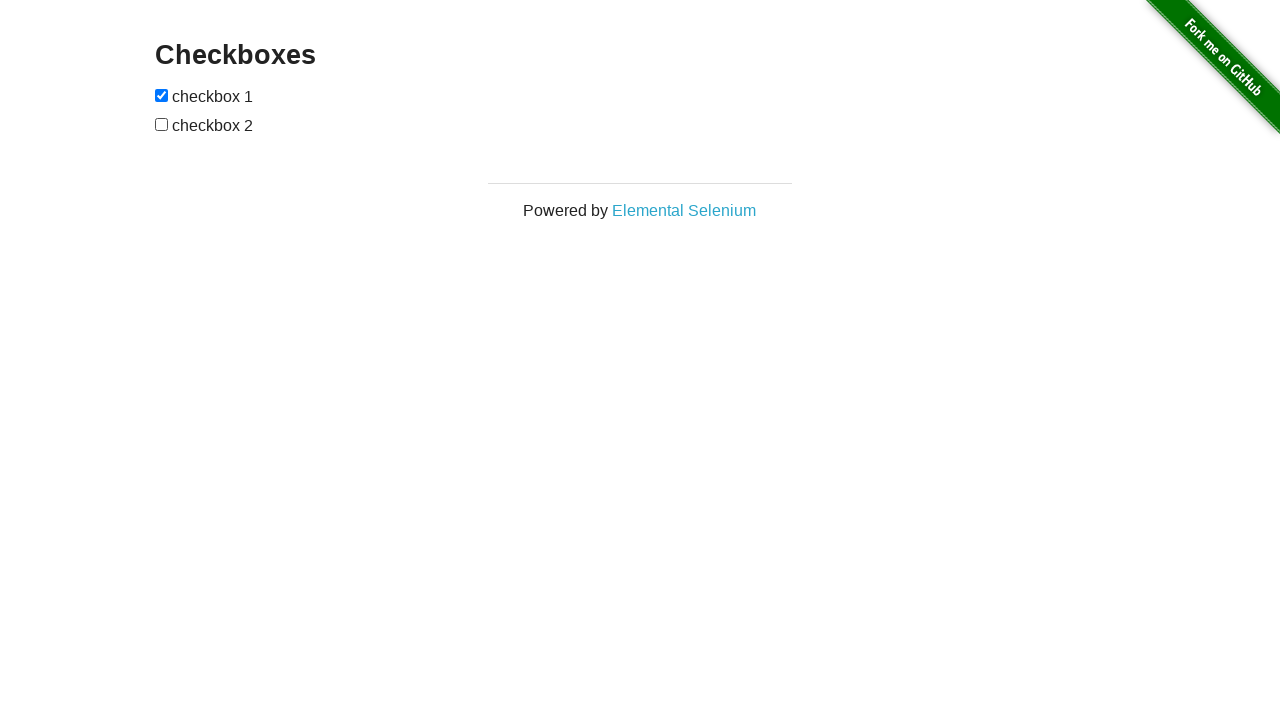

Verified second checkbox is now unchecked
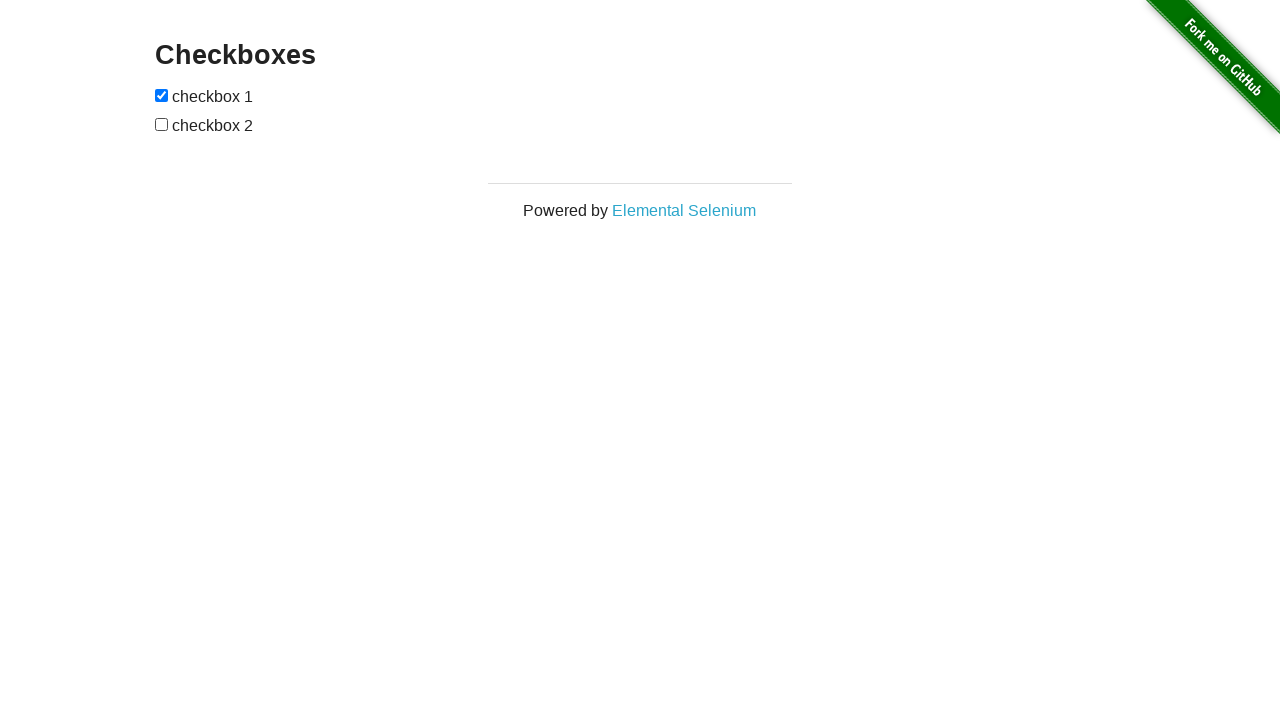

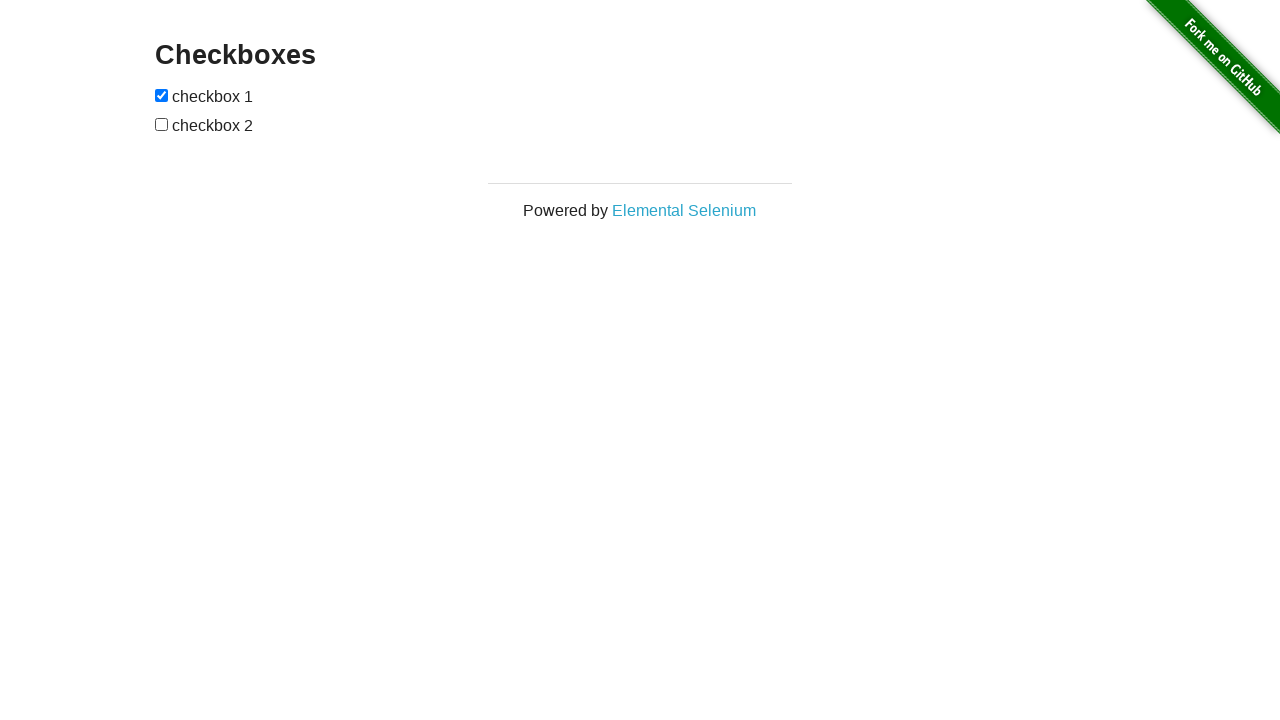